Tests the external GitHub repository link on the requirements page by verifying the link exists and clicking it to navigate to the repository.

Starting URL: https://bugbank.netlify.app/requirements

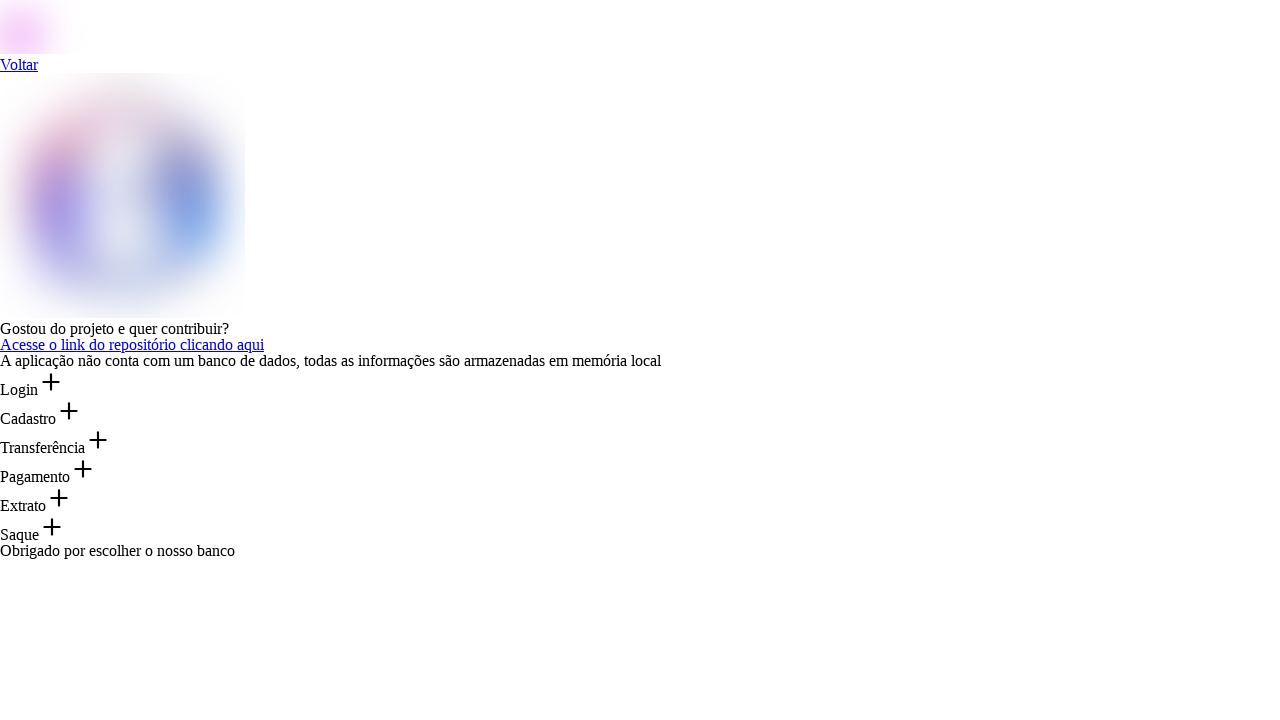

Located GitHub repository link element
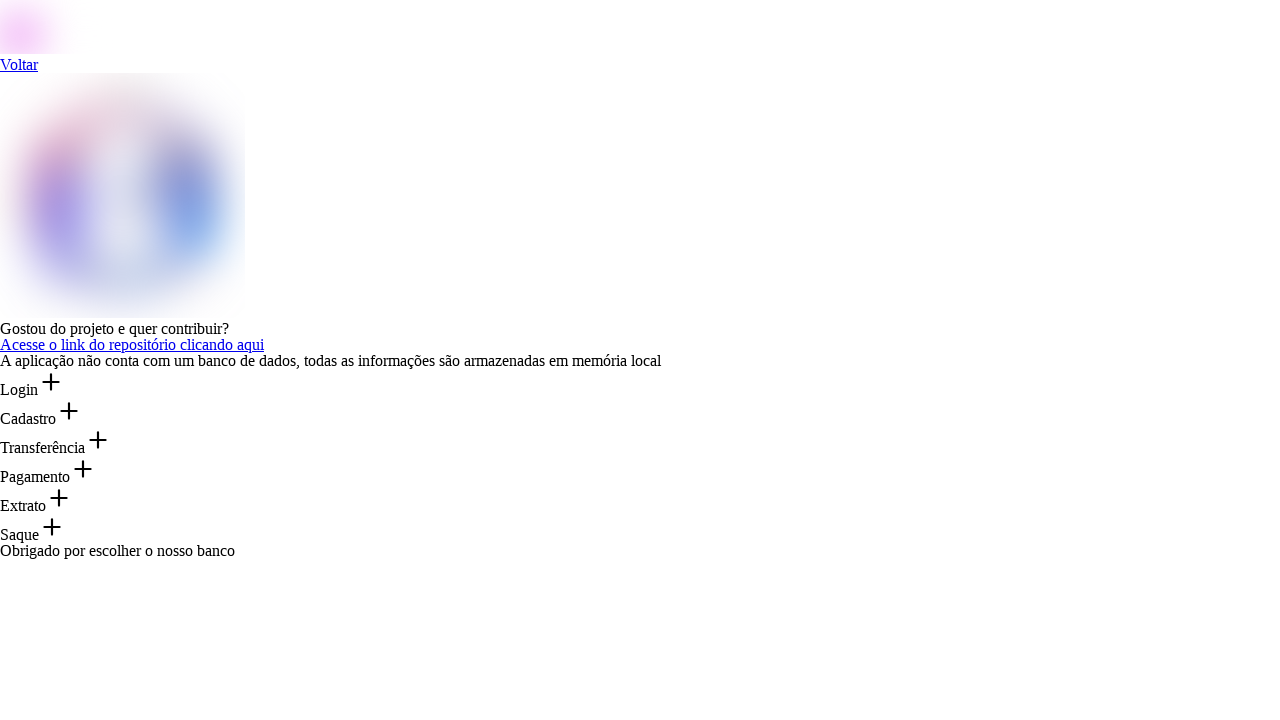

Waited for GitHub repository link to appear in DOM
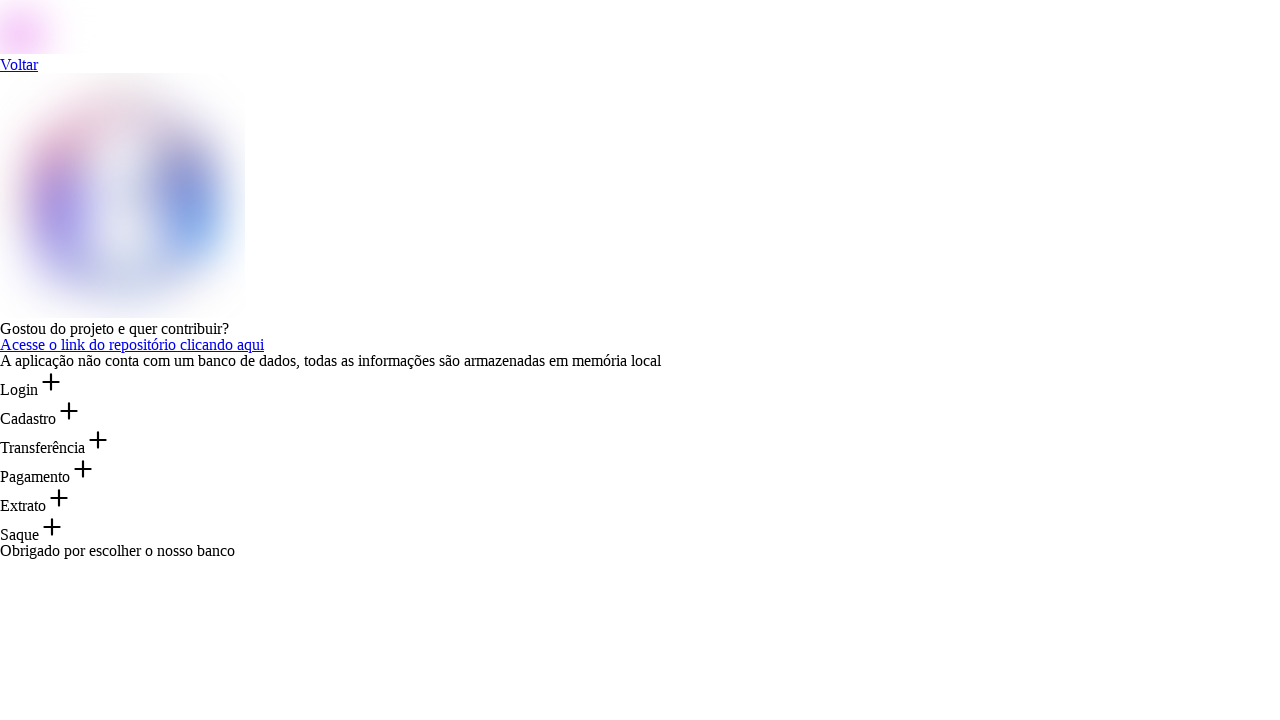

Verified GitHub repository link is visible
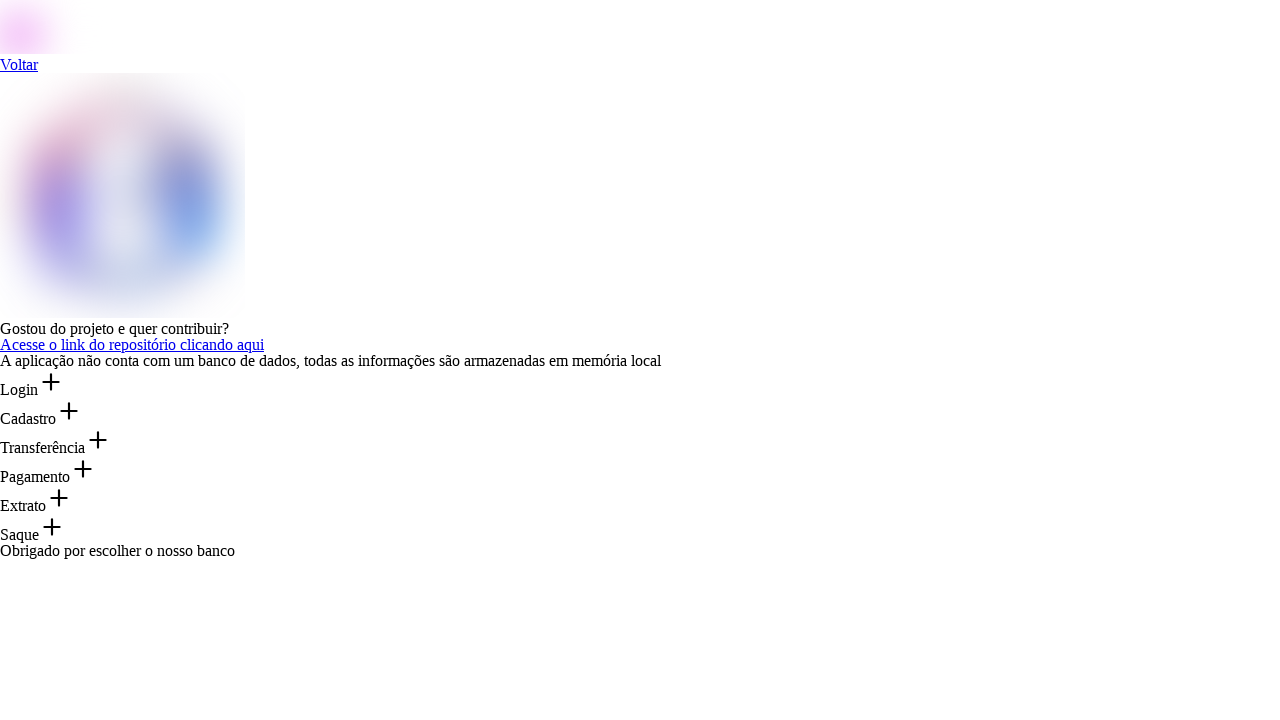

Retrieved href attribute from GitHub link
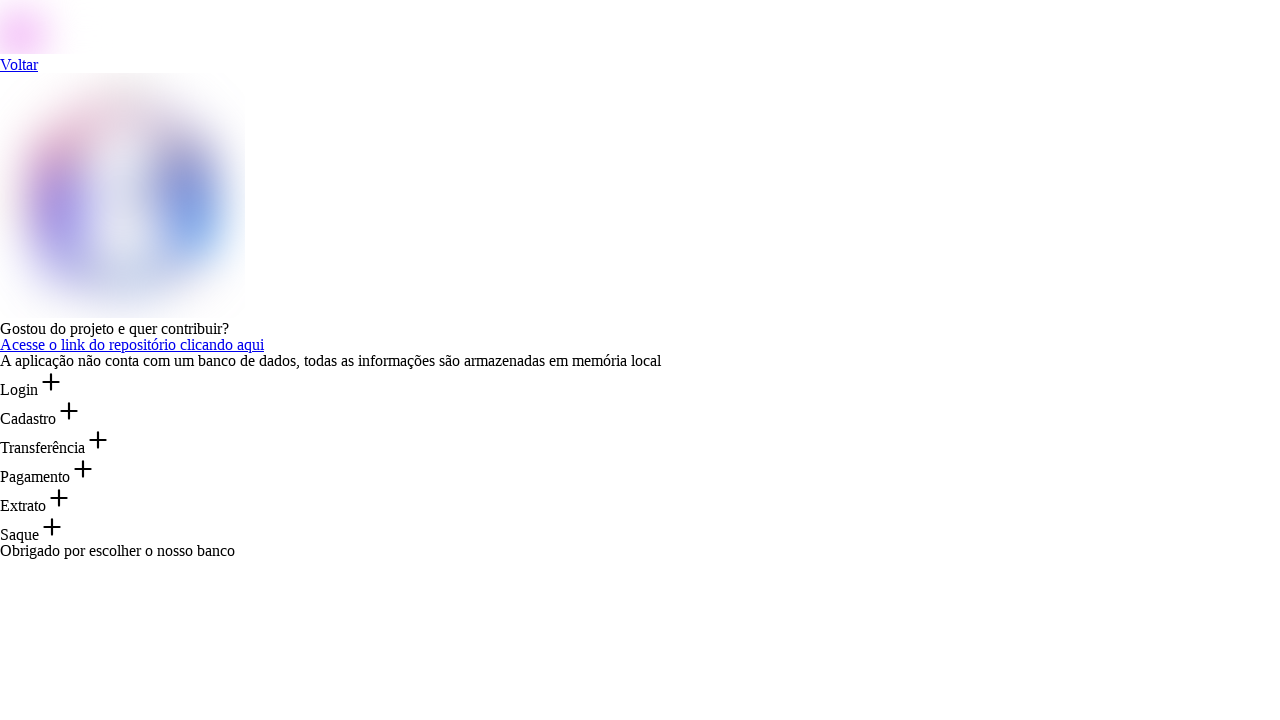

Verified GitHub link href attribute is not null
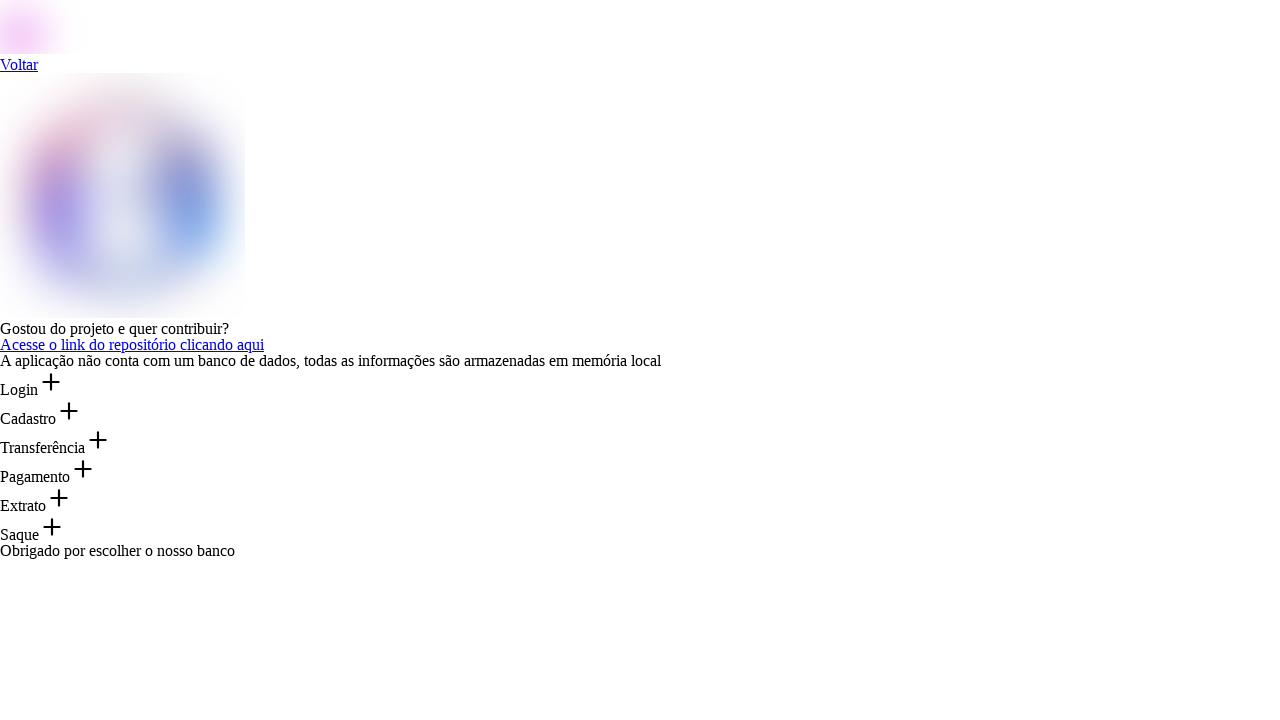

Verified GitHub link href attribute is not empty
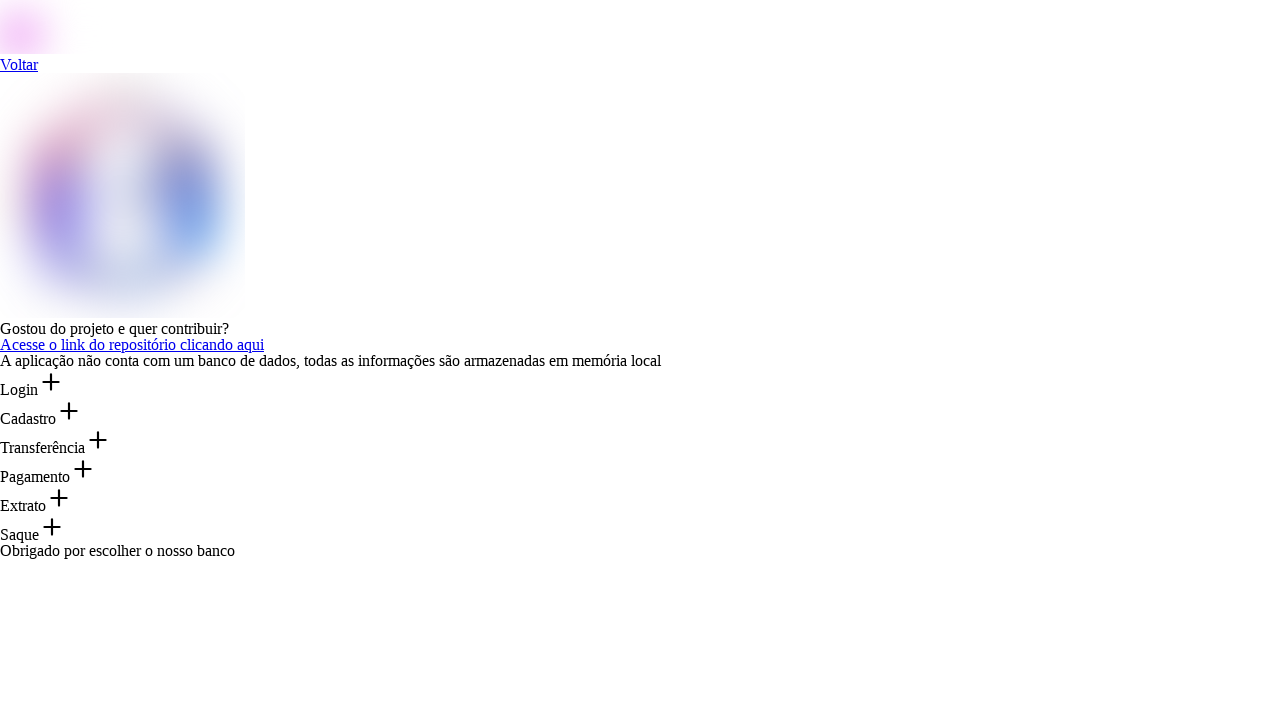

Clicked GitHub repository link at (132, 344) on a:has-text('Acesse o link do repositório clicando aqui')
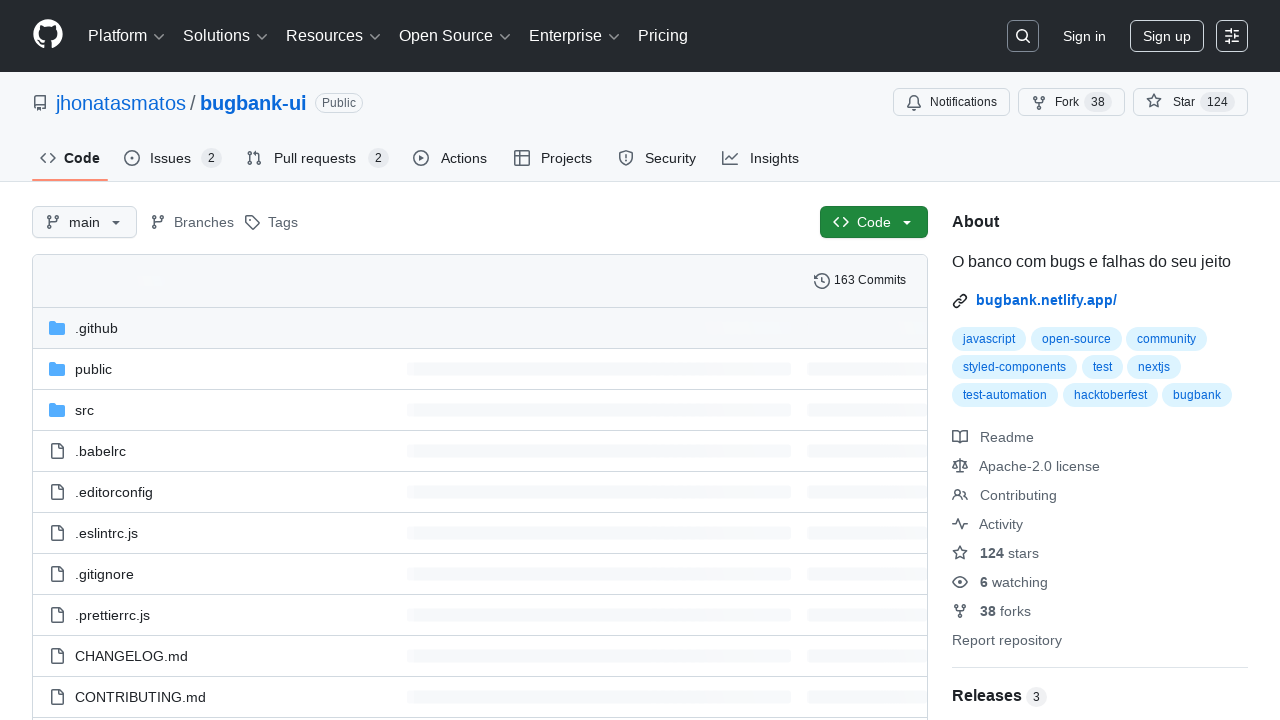

Waited 2 seconds for page navigation to complete
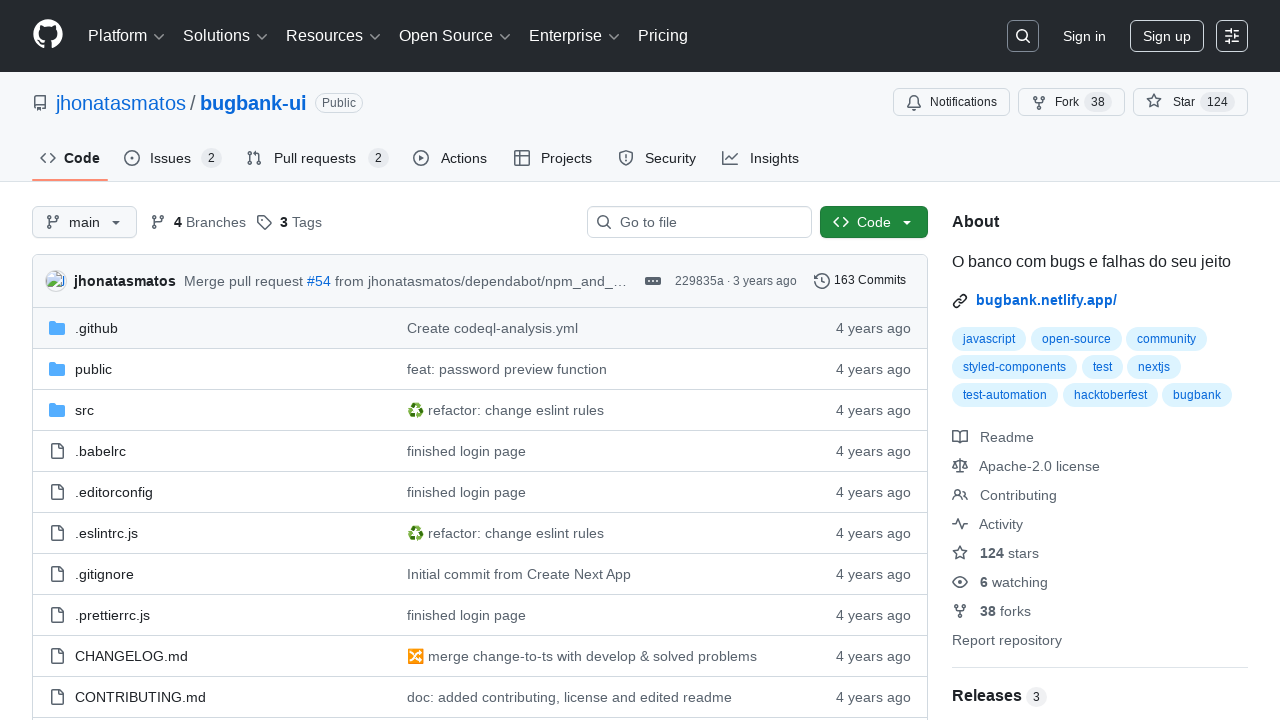

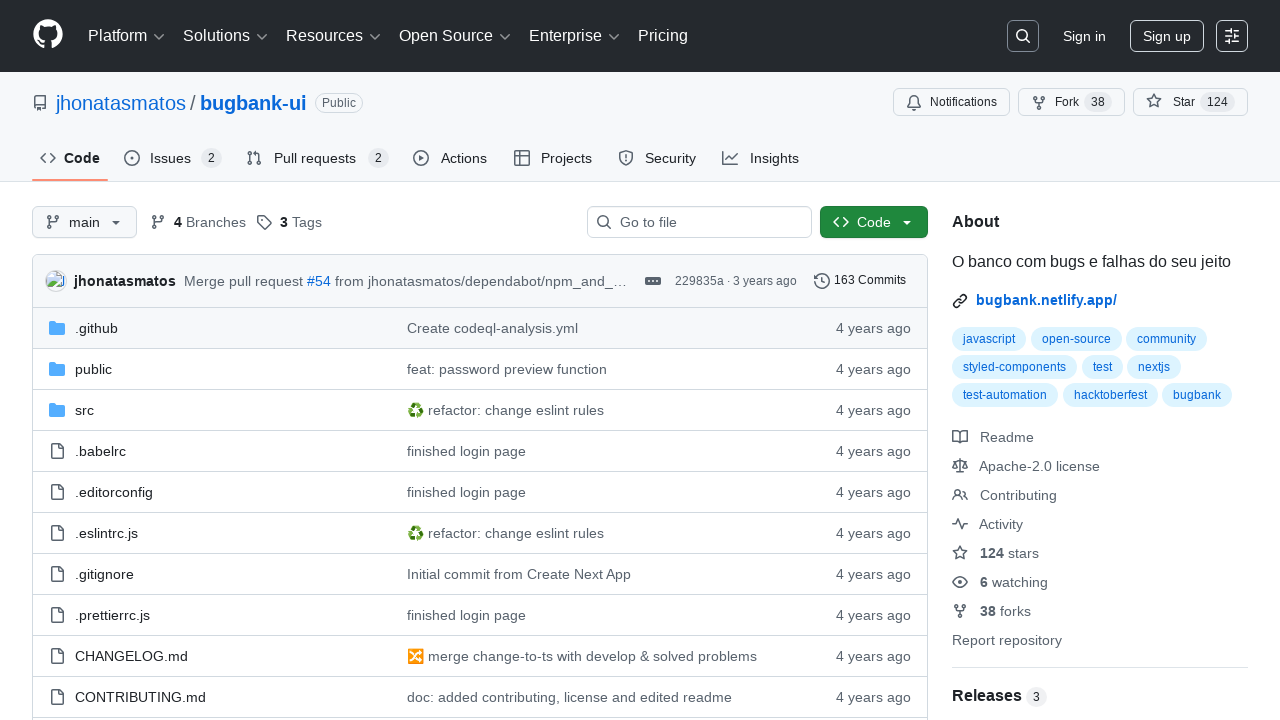